Tests JavaScript prompt alert functionality by clicking the prompt button and entering text into the prompt dialog

Starting URL: https://demoqa.com/alerts

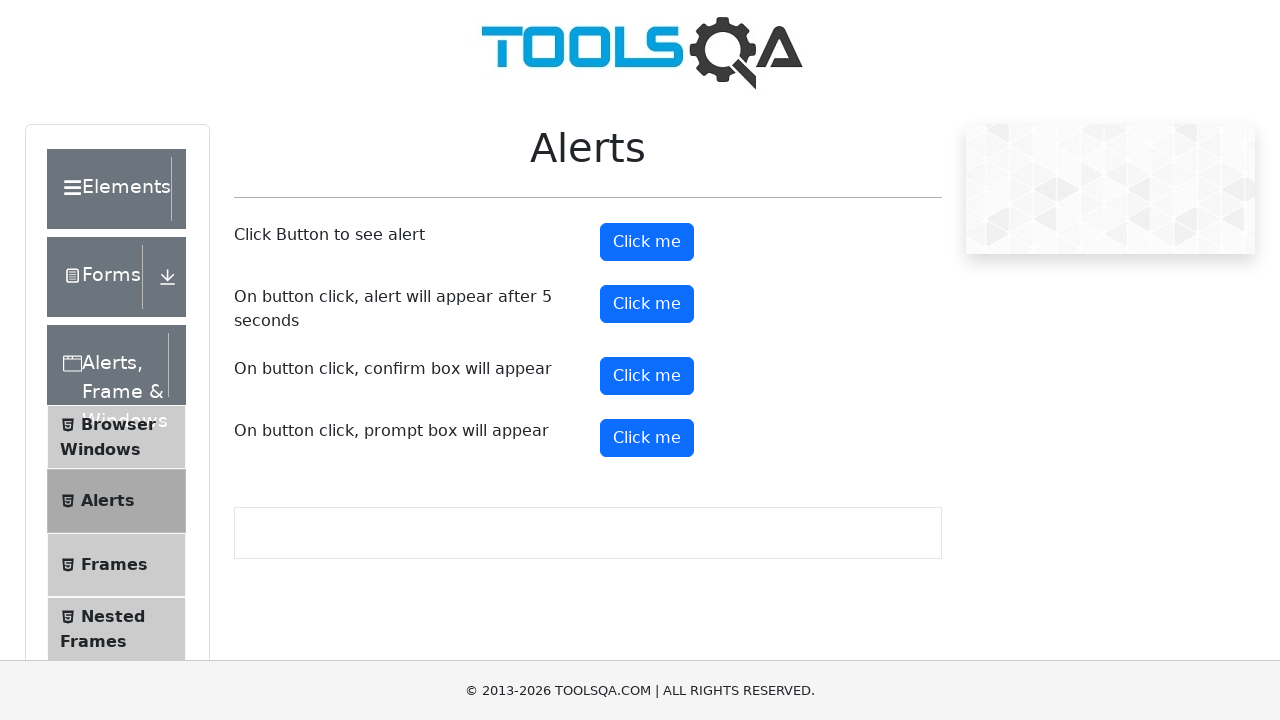

Set up dialog handler to accept prompt with 'hello'
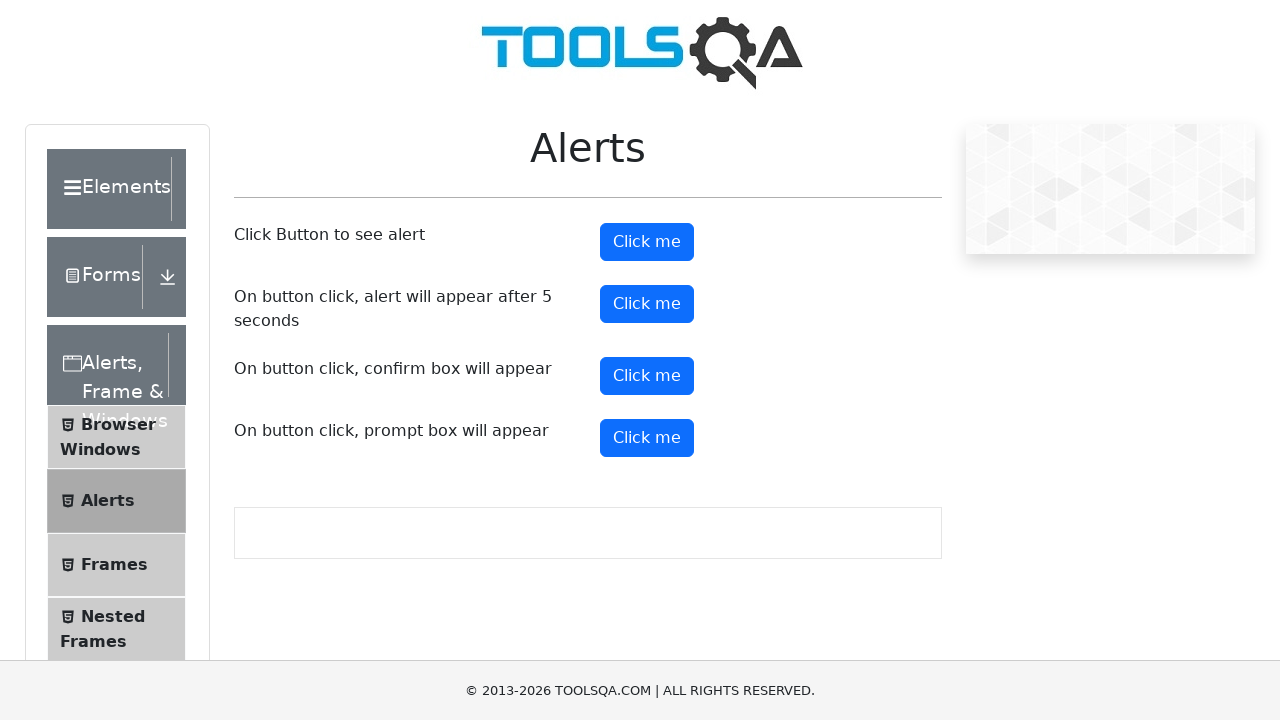

Clicked the prompt button to trigger JavaScript prompt dialog at (647, 438) on #promtButton
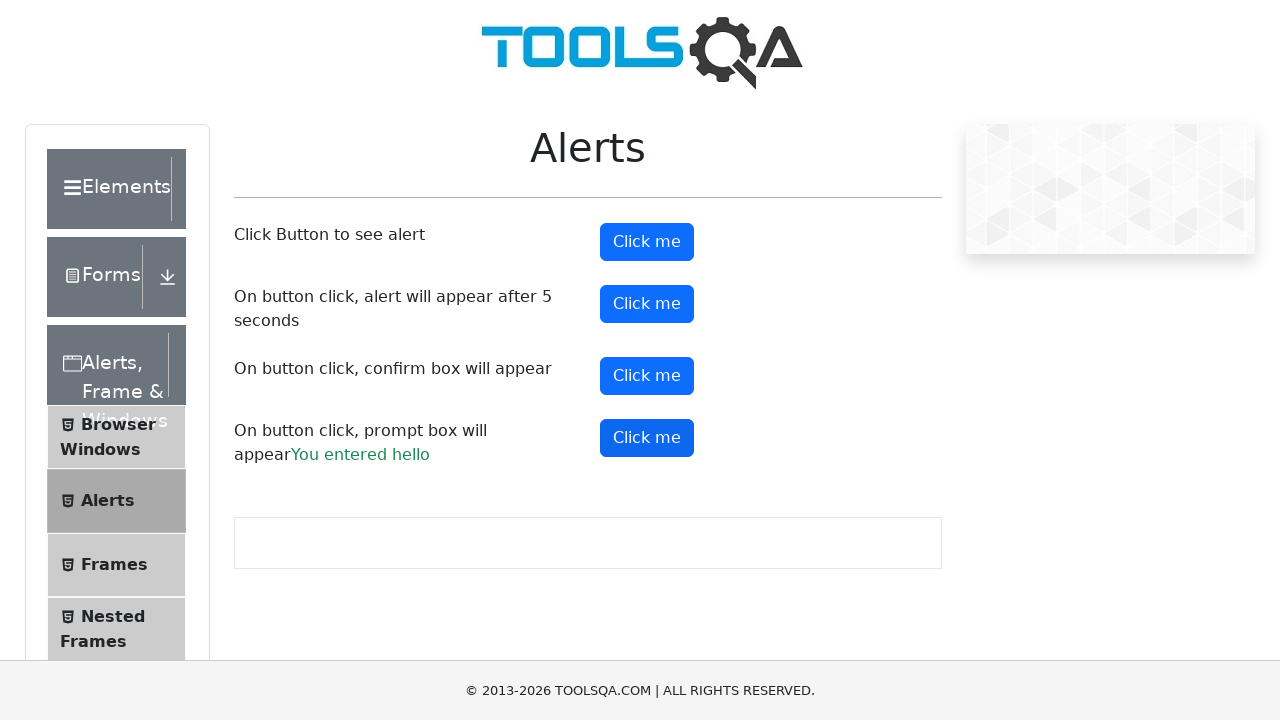

Prompt result element loaded and displayed on page
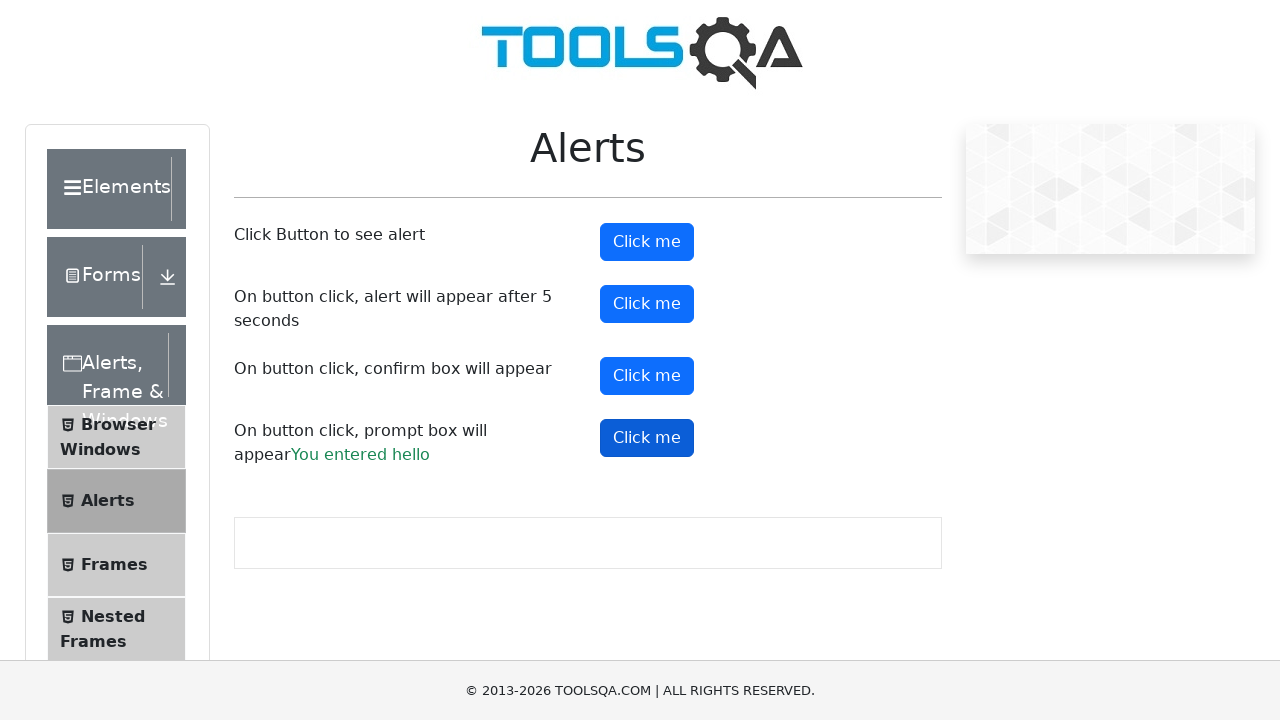

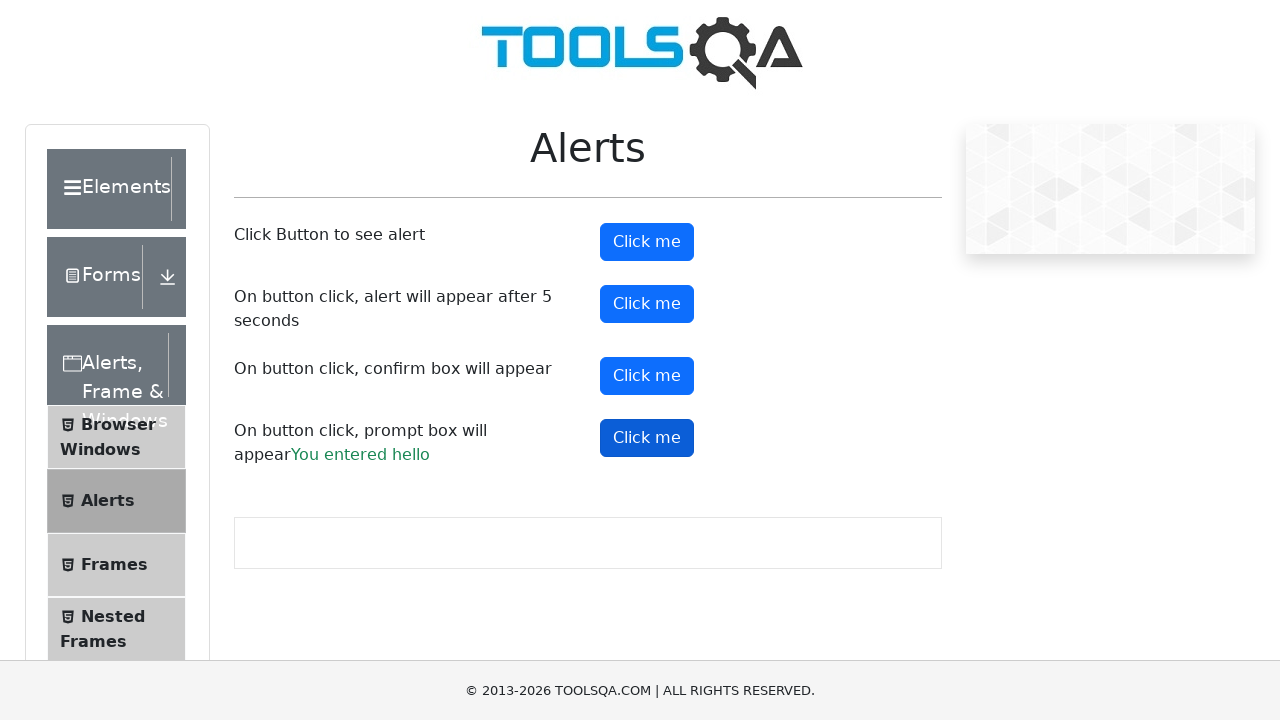